Tests autocomplete functionality by typing a partial string "ind" into an autocomplete field and navigating through suggestions using keyboard arrow keys.

Starting URL: http://qaclickacademy.com/practice.php

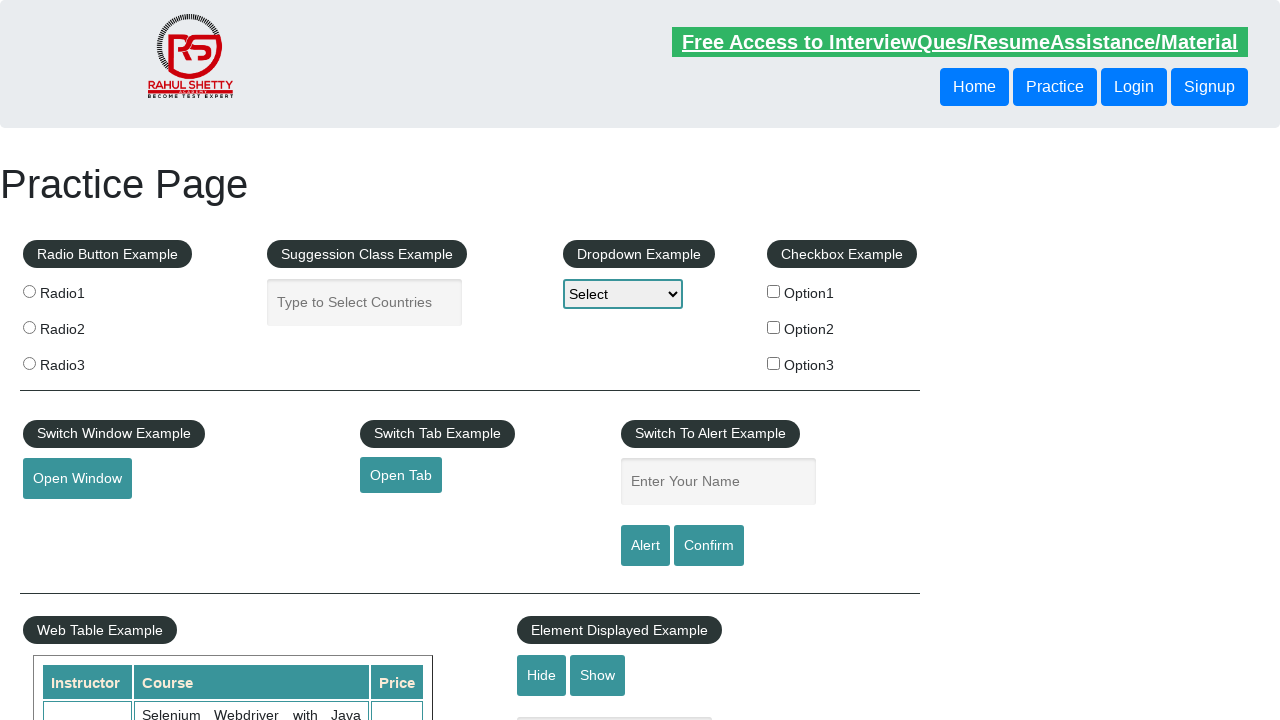

Typed 'ind' into autocomplete field on #autocomplete
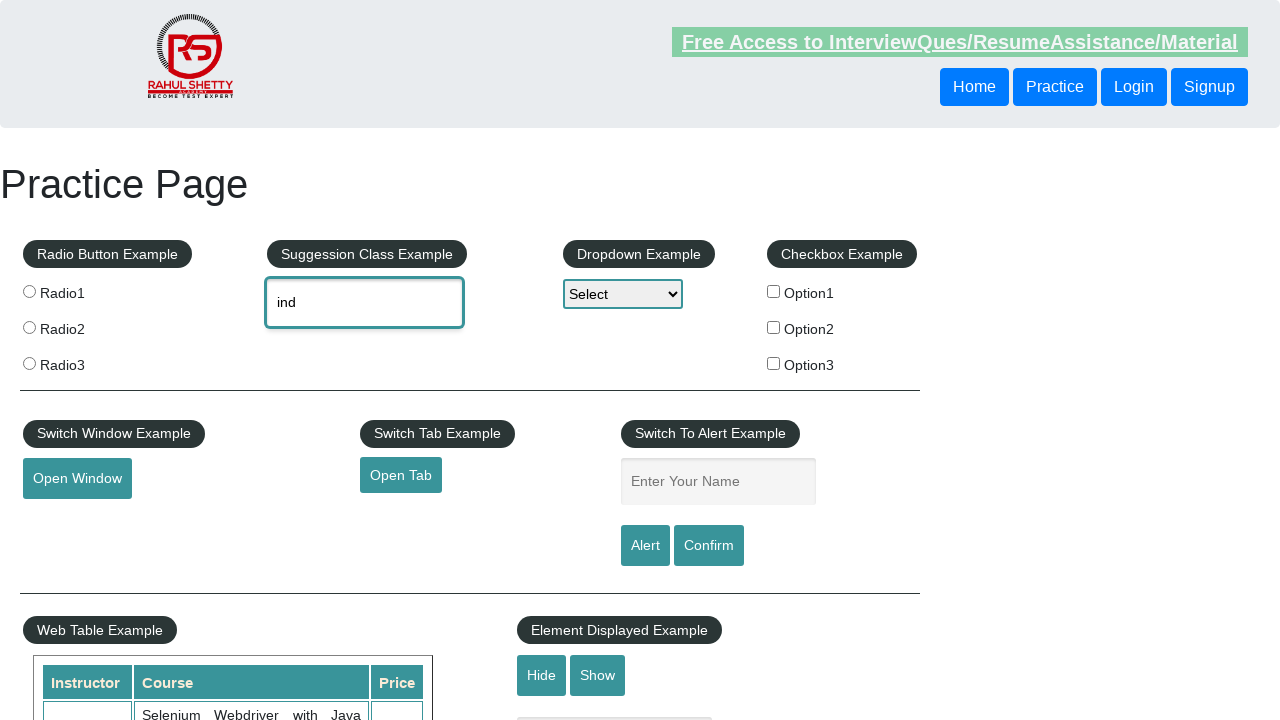

Waited 2 seconds for autocomplete suggestions to appear
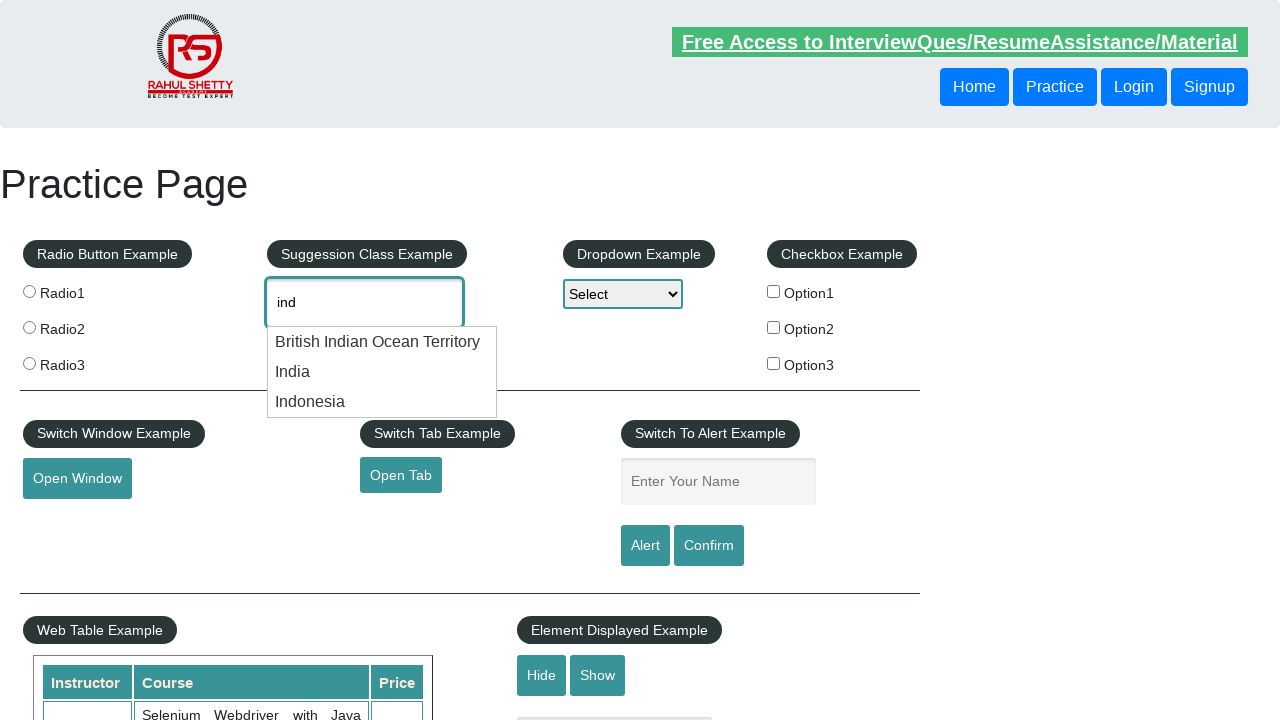

Pressed ArrowDown key once to navigate autocomplete suggestions on #autocomplete
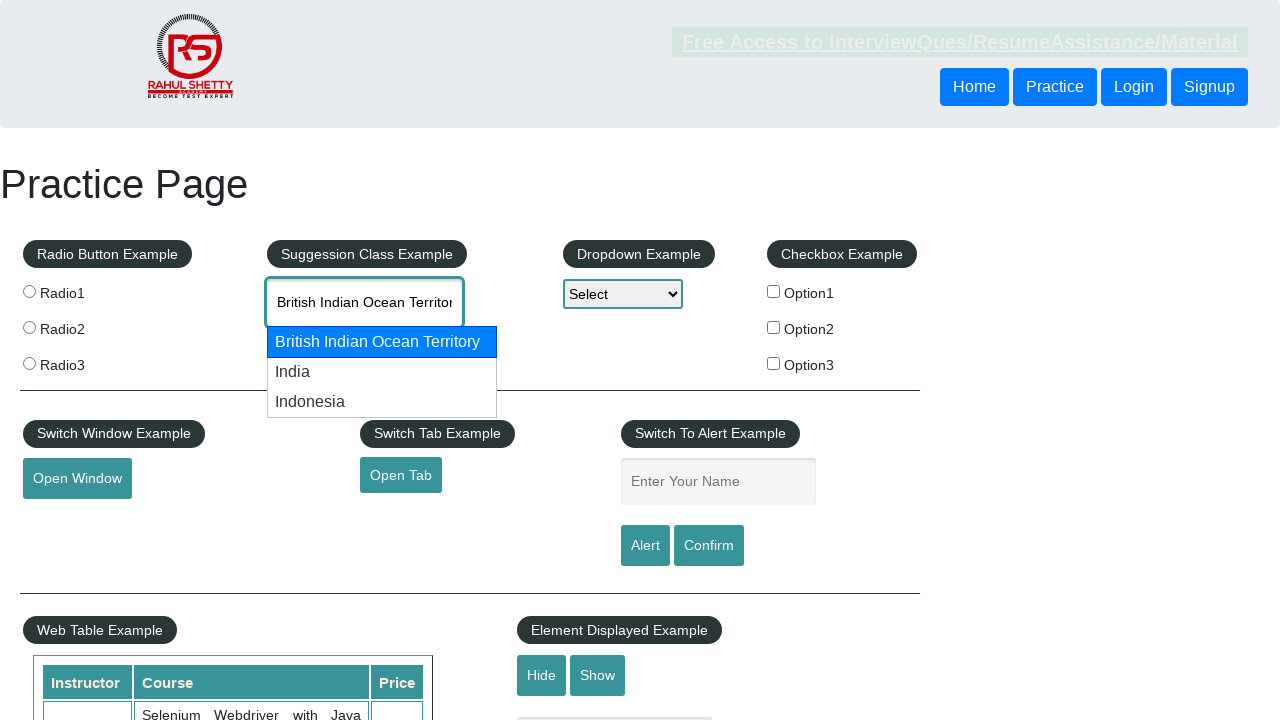

Pressed ArrowDown key second time to navigate autocomplete suggestions on #autocomplete
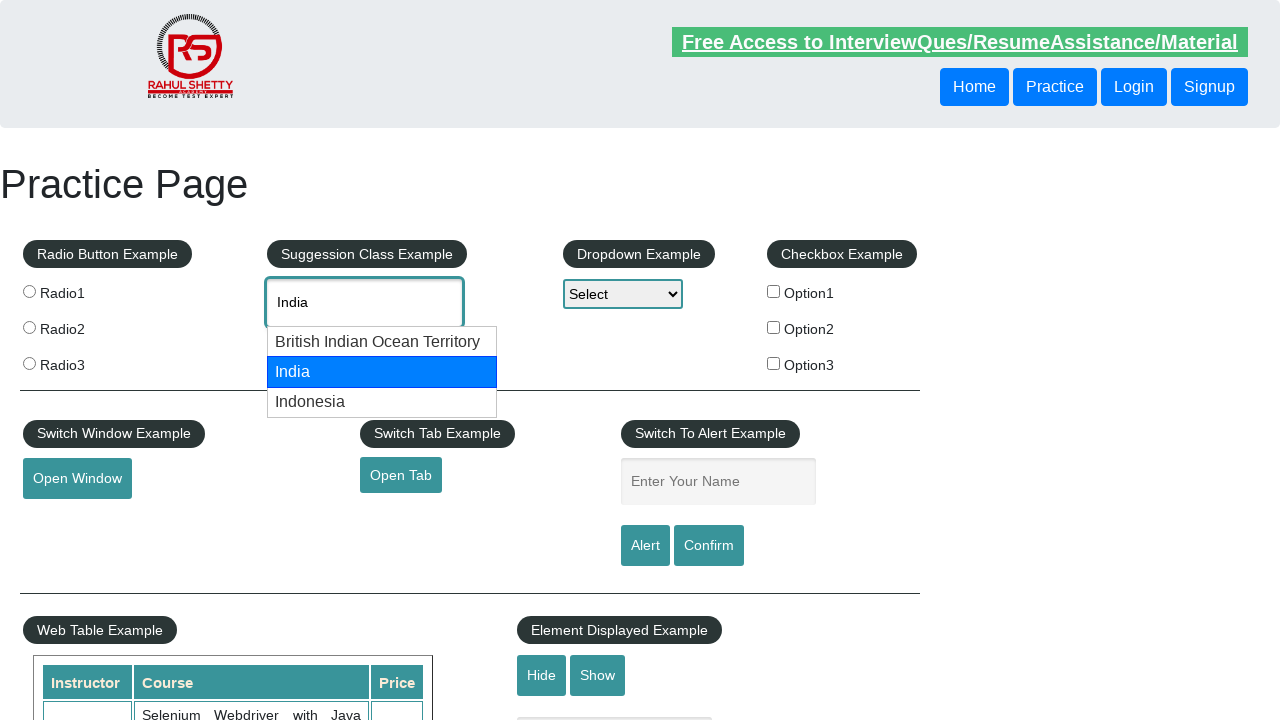

Verified autocomplete field is present and has a selected value
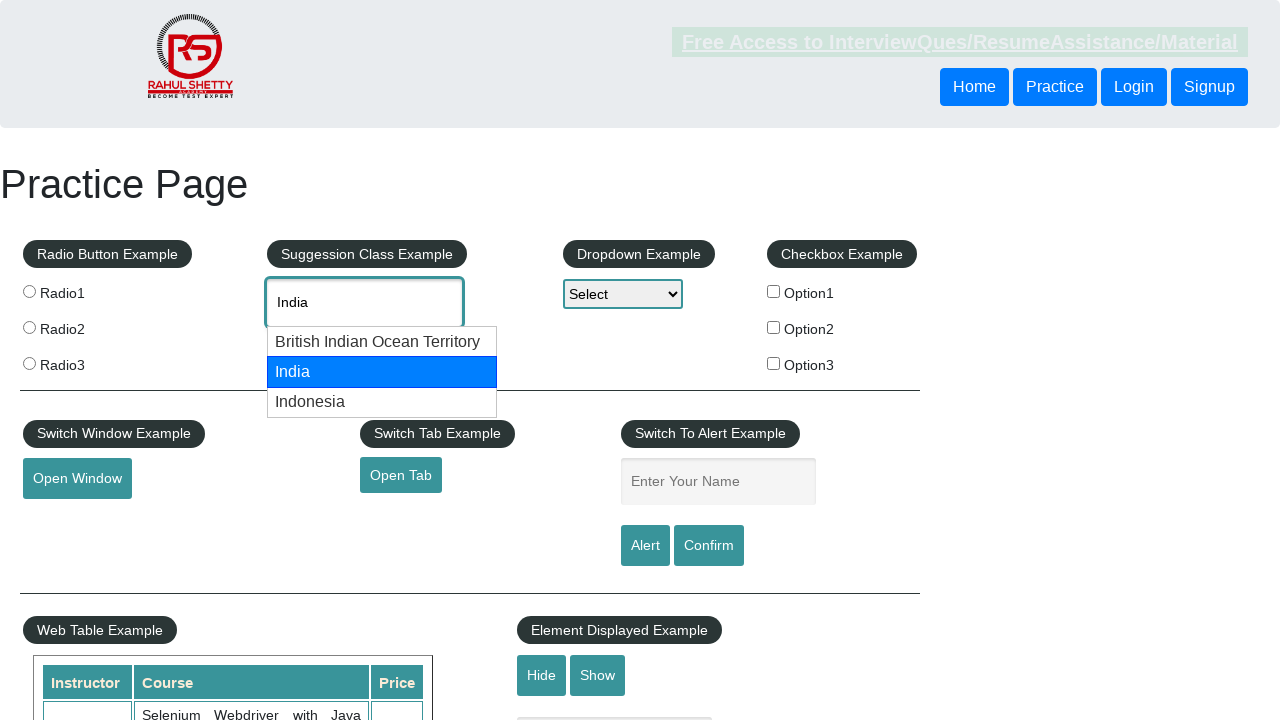

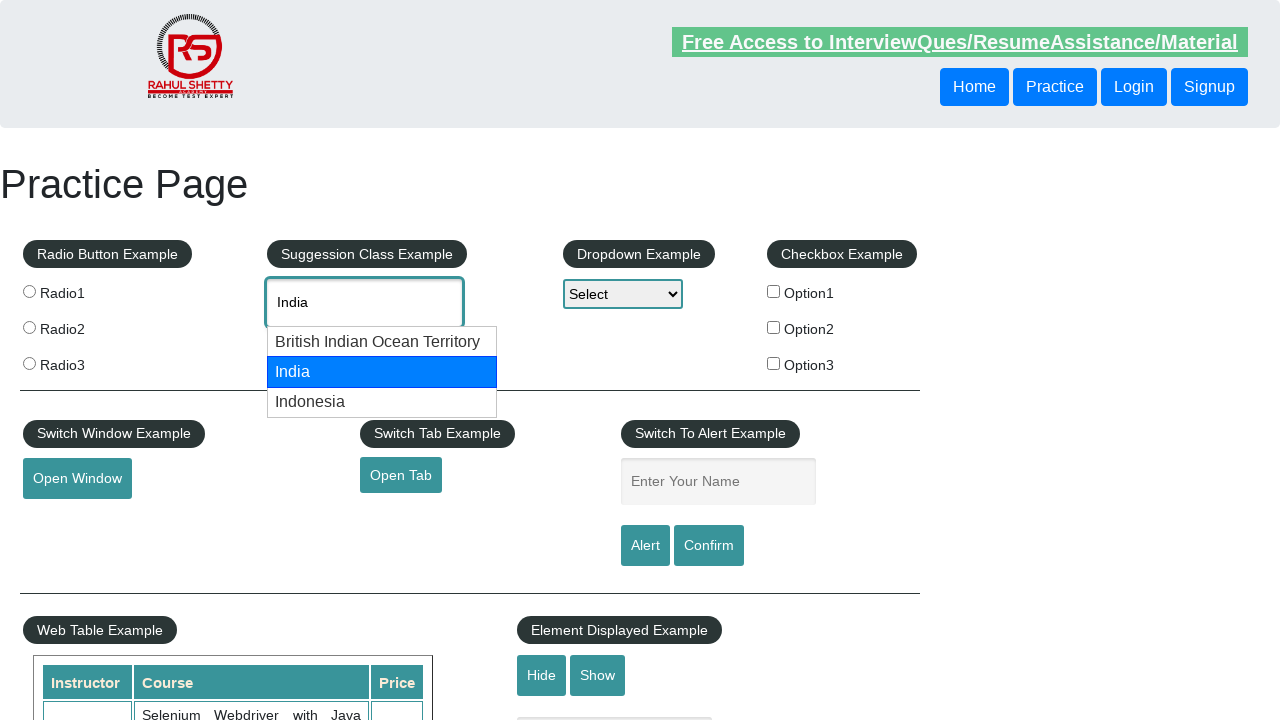